Navigates through currency exchange rate pages to verify that Dollar, Euro, and Gold rates are displayed correctly

Starting URL: https://dolarhoje.com/

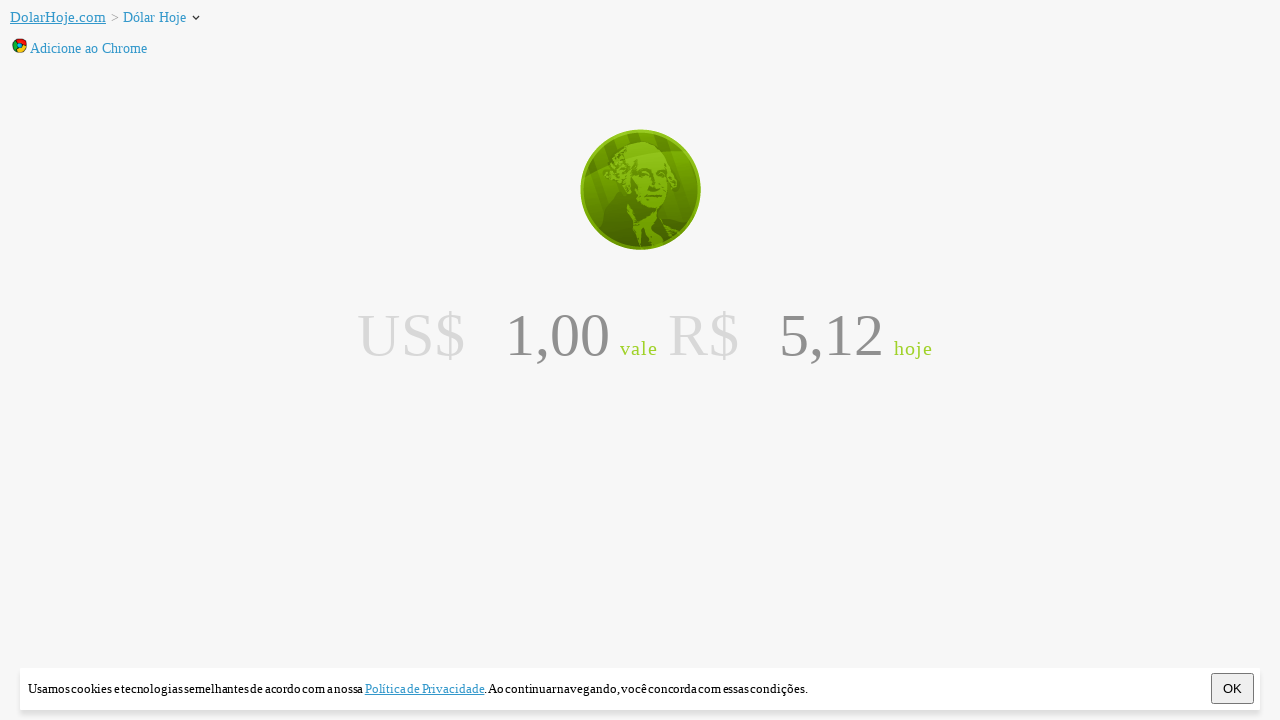

Dollar rate element loaded on initial page
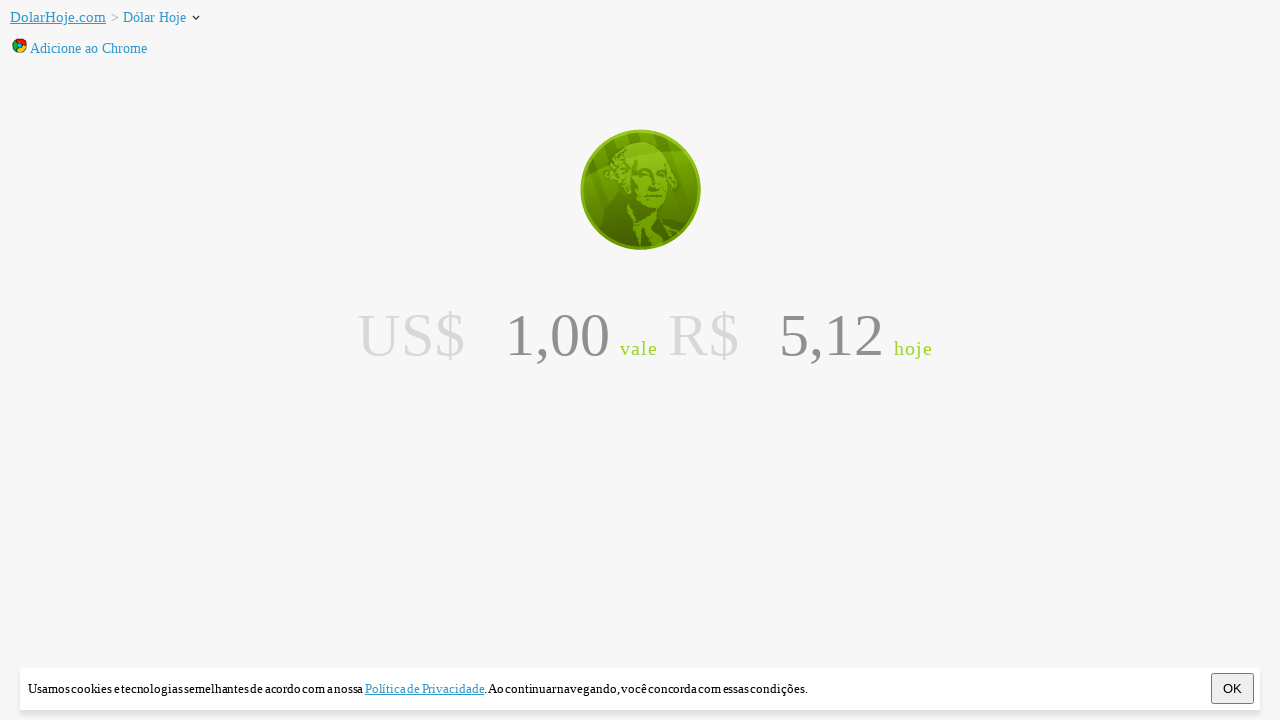

Navigated to Euro exchange rate page
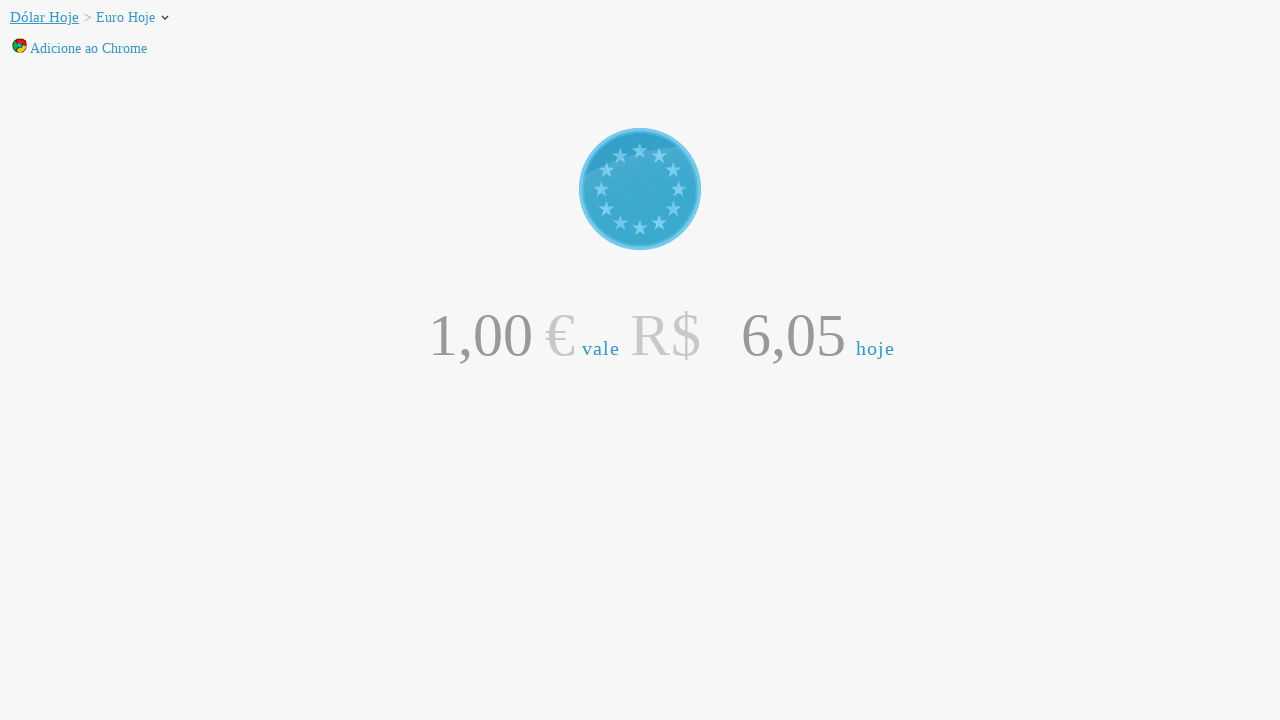

Euro rate element loaded and displayed
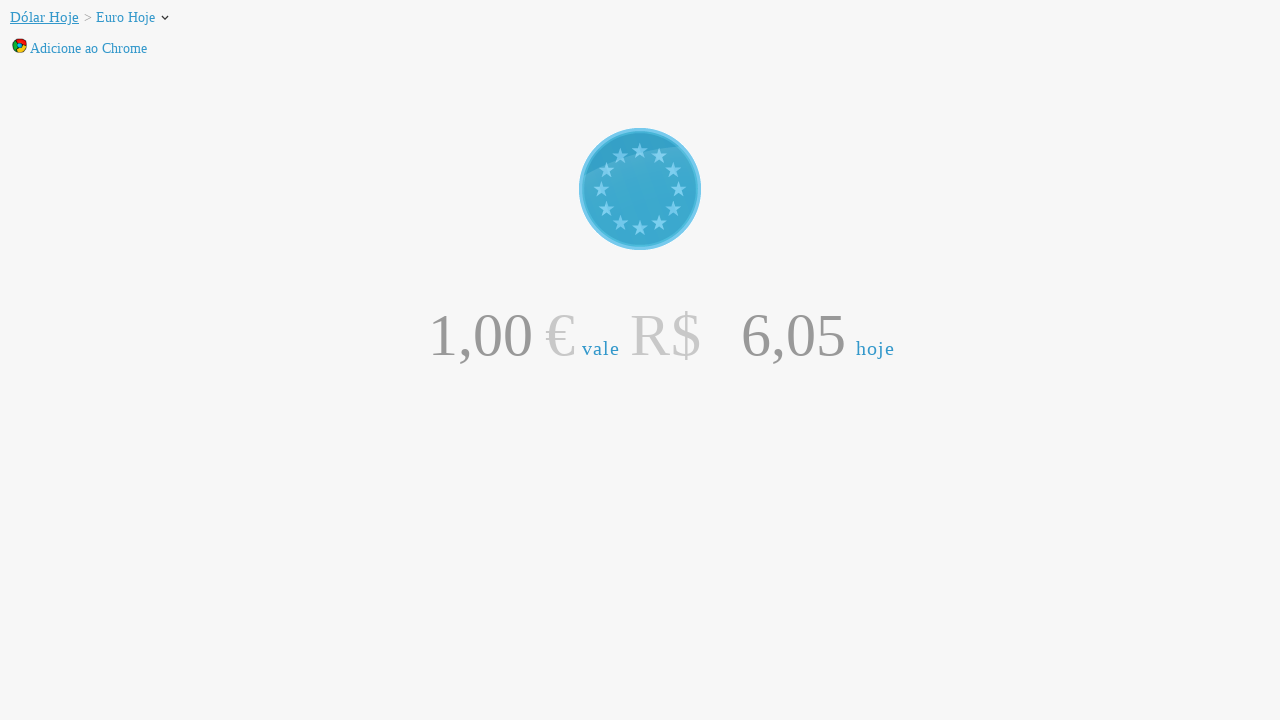

Navigated to Gold exchange rate page
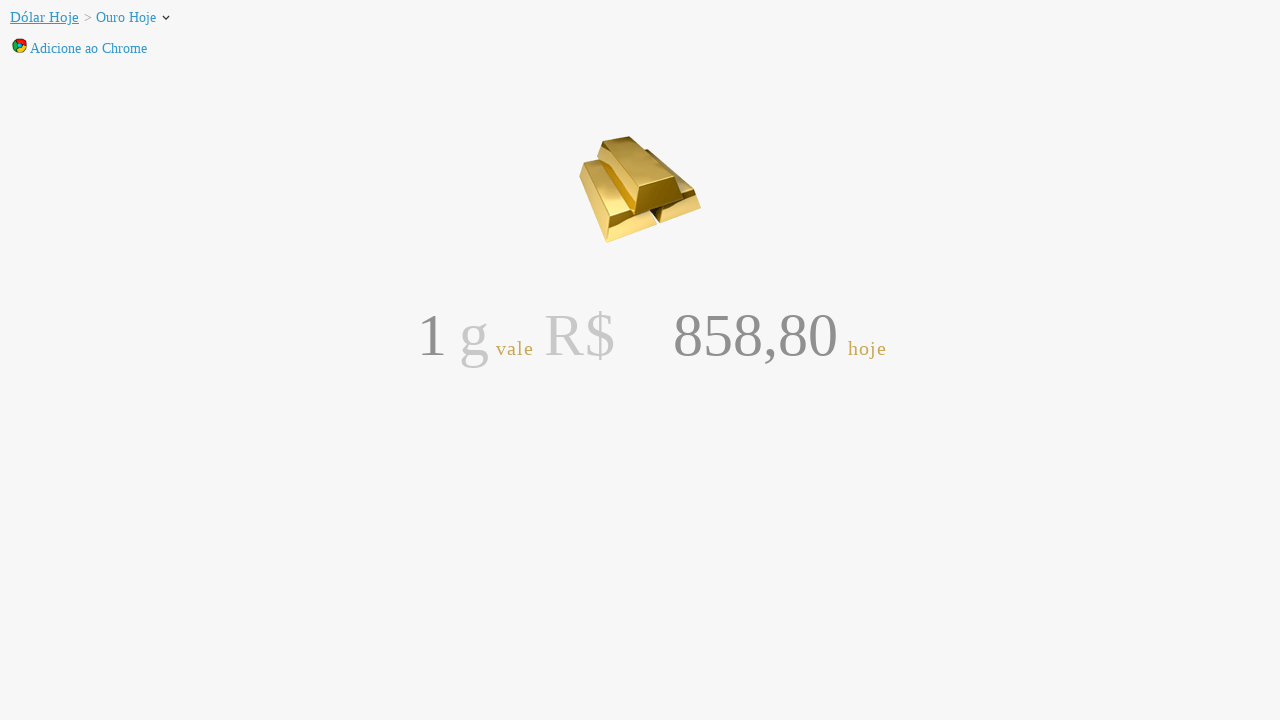

Gold rate element loaded and displayed
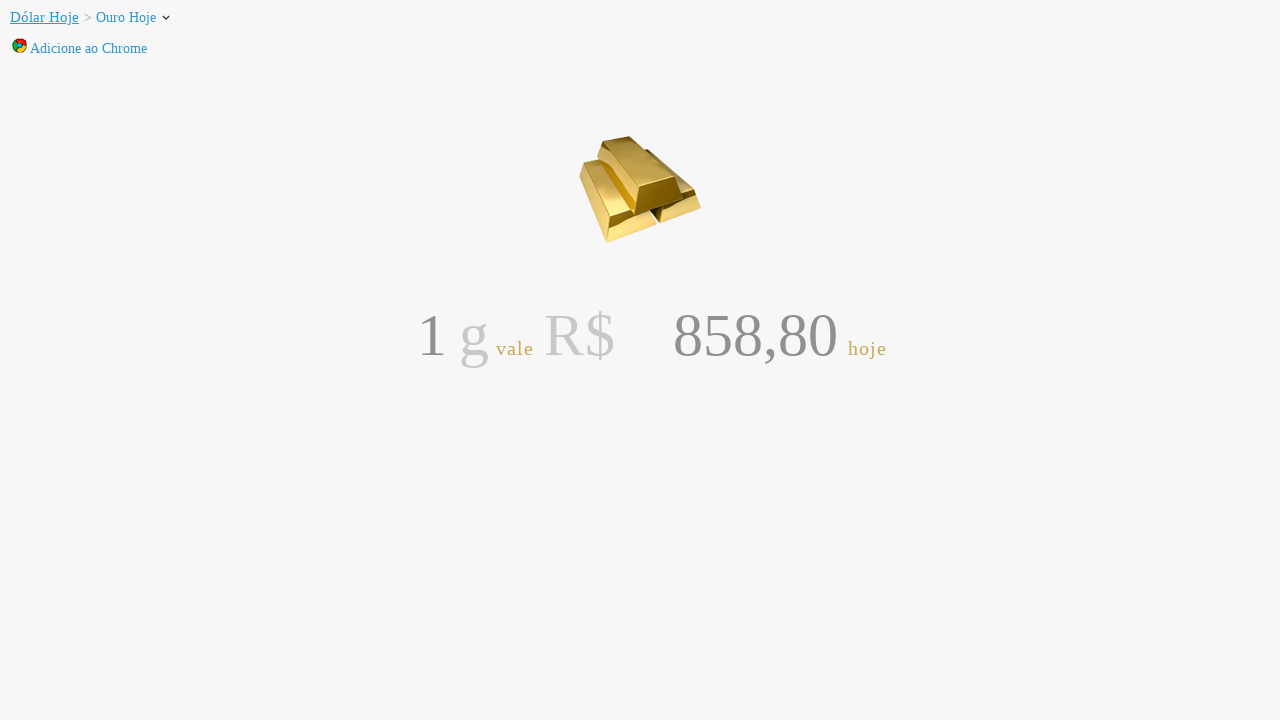

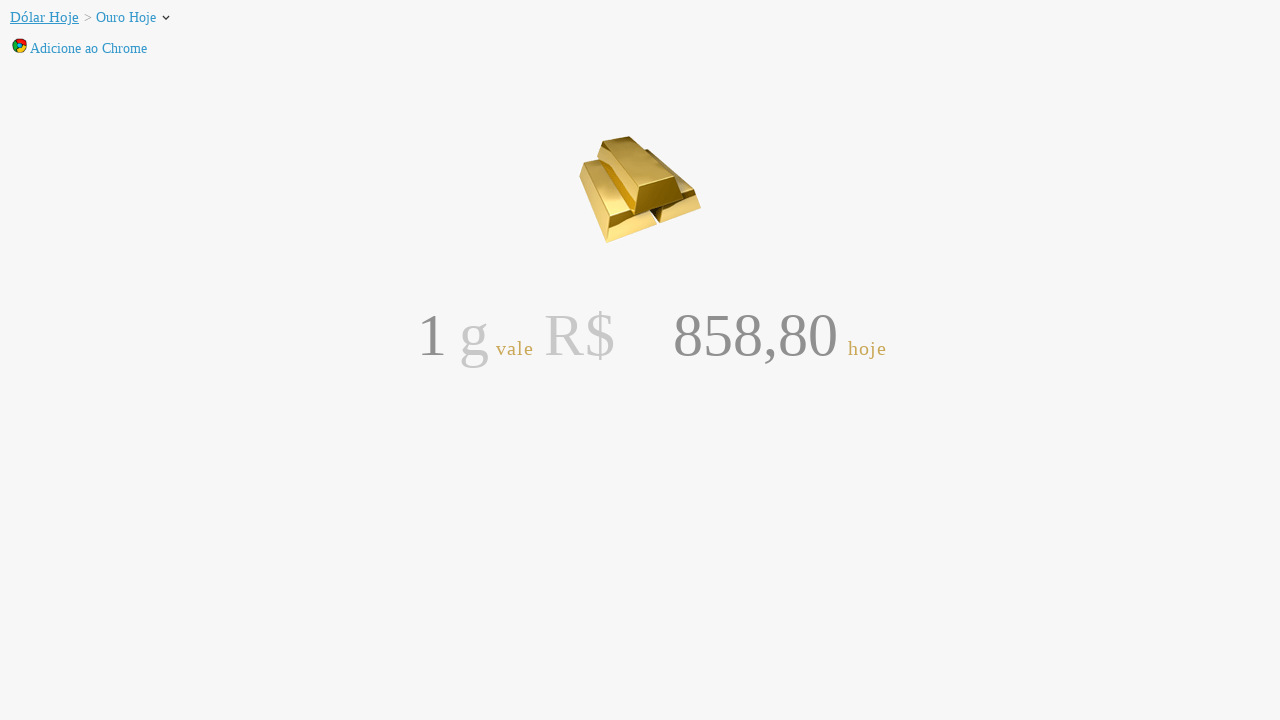